Tests footer product links by clicking each link and verifying navigation to correct collections

Starting URL: https://www.tresemme.in/

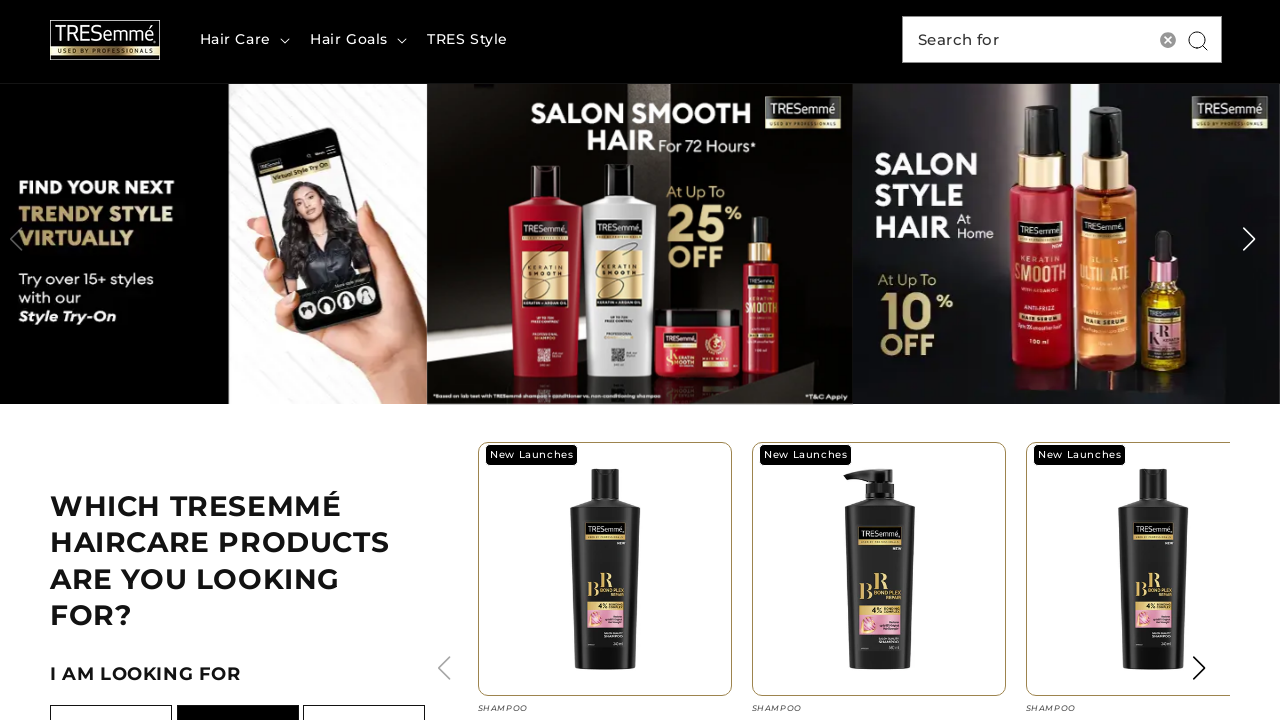

Scrolled to footer section to locate product links
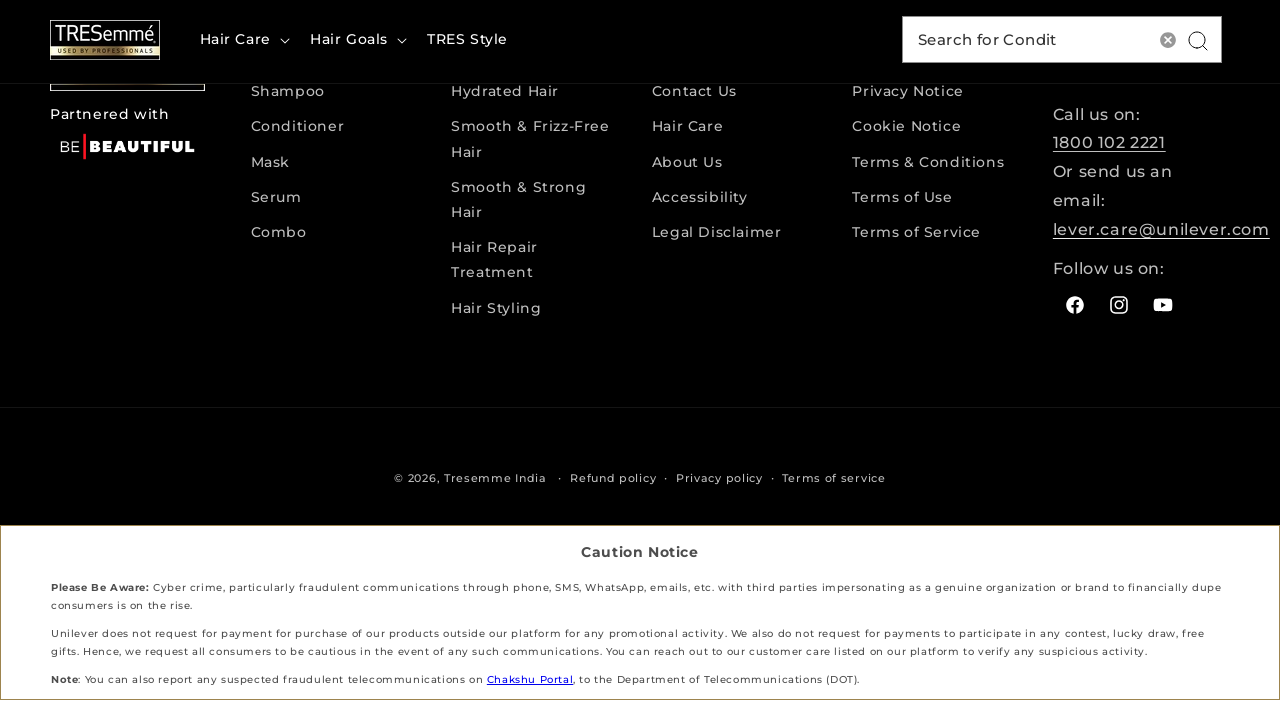

Clicked on 'Shampoo' product link in footer at (288, 94) on //footer[@id='footer_cstm']//h2[text()='Product Links']/following-sibling::ul/li
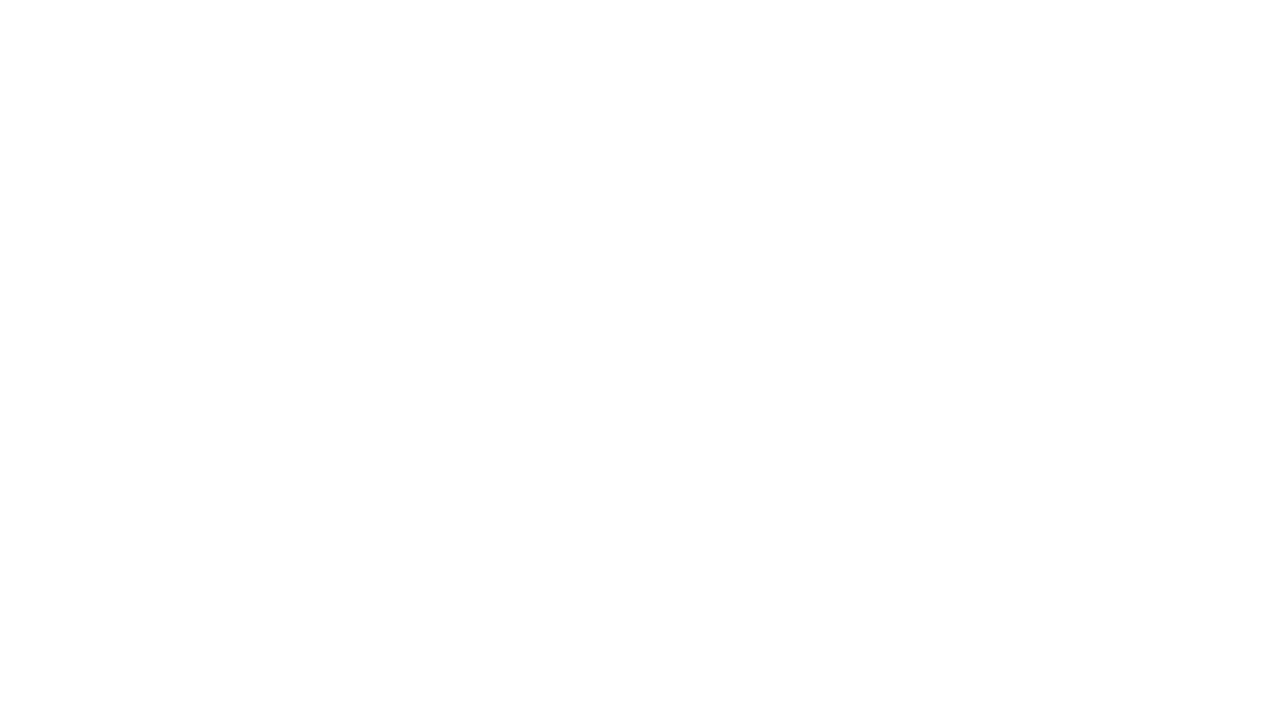

Verified navigation to 'Shampoo' collection page - product grid loaded
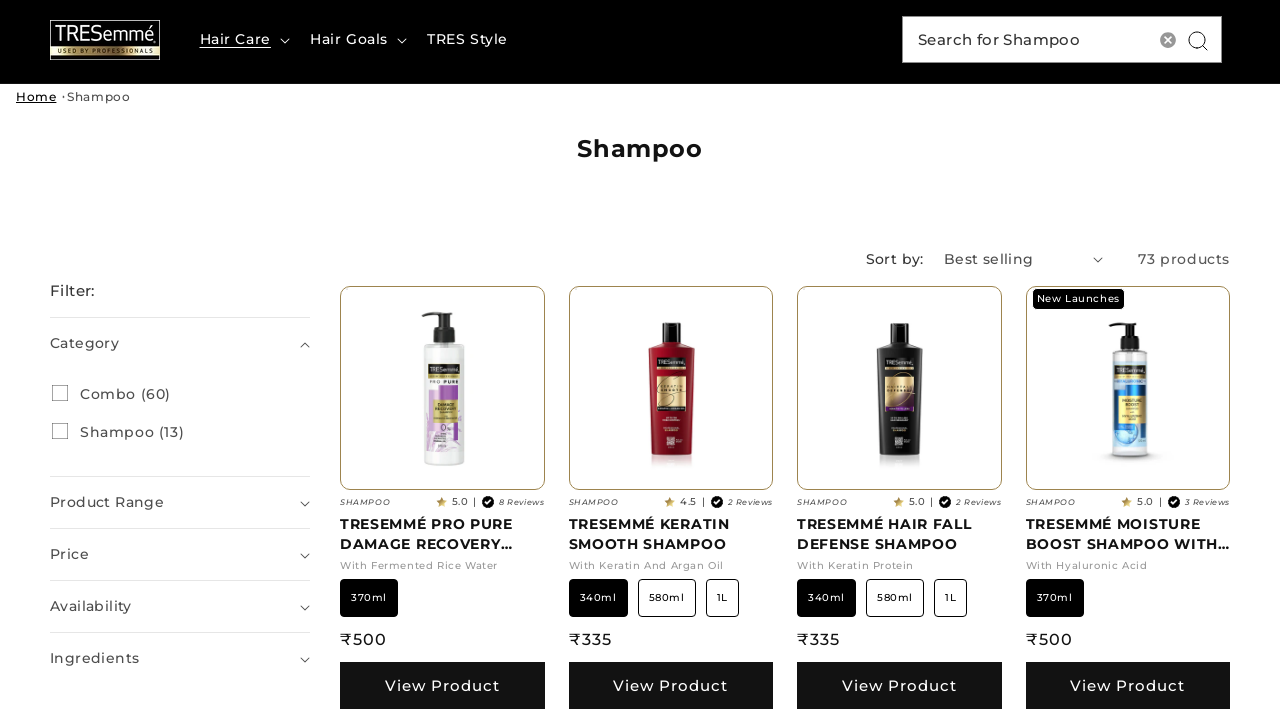

Scrolled to footer section to locate product links
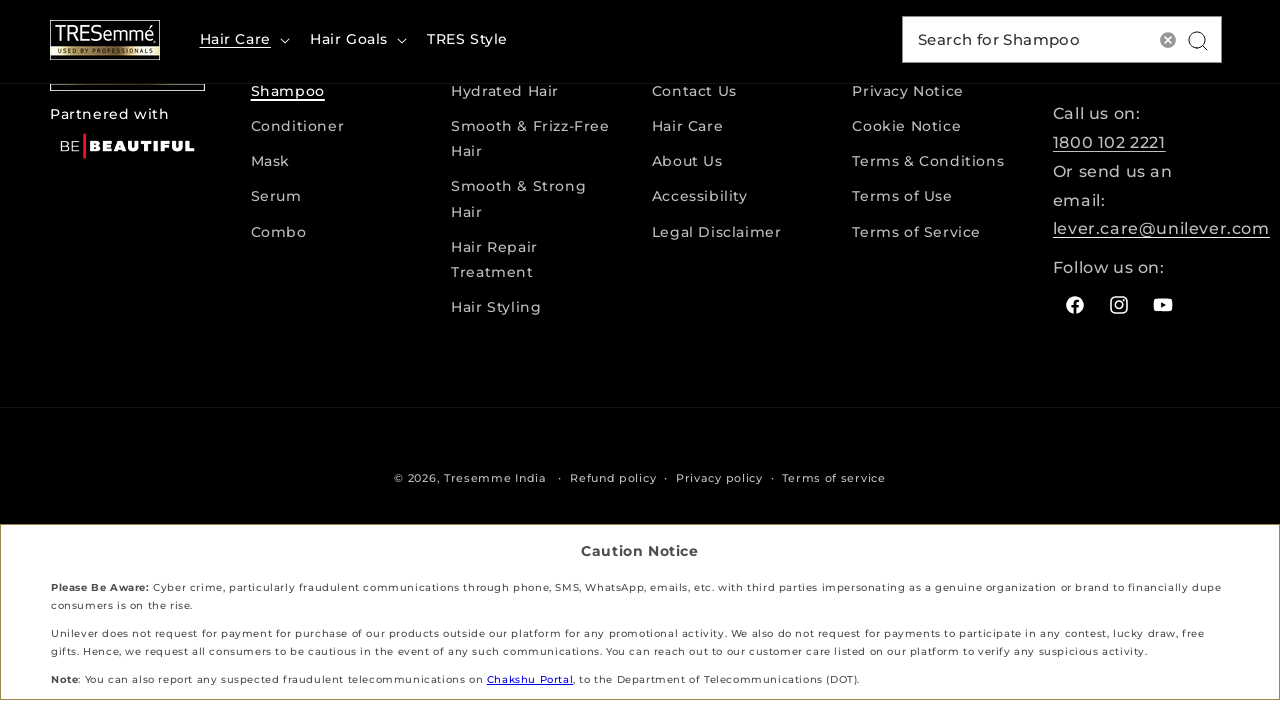

Clicked on 'Conditioner' product link in footer at (297, 127) on //footer[@id='footer_cstm']//h2[text()='Product Links']/following-sibling::ul/li
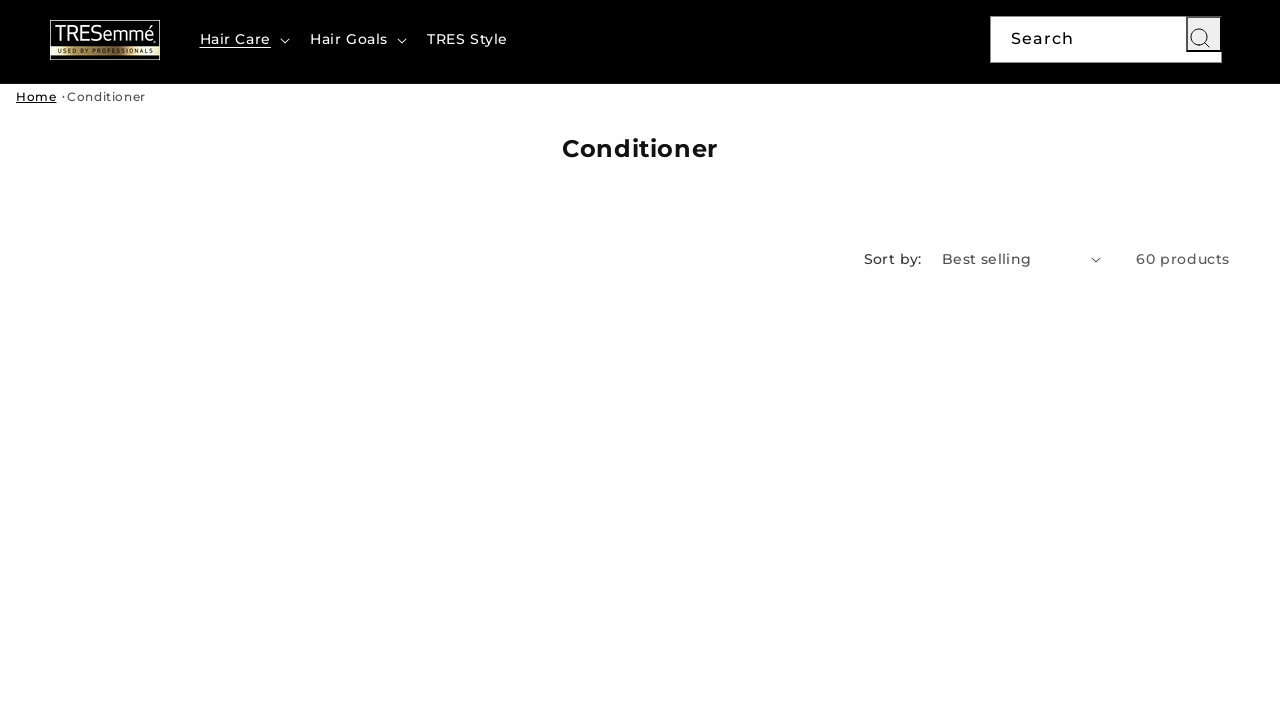

Verified navigation to 'Conditioner' collection page - product grid loaded
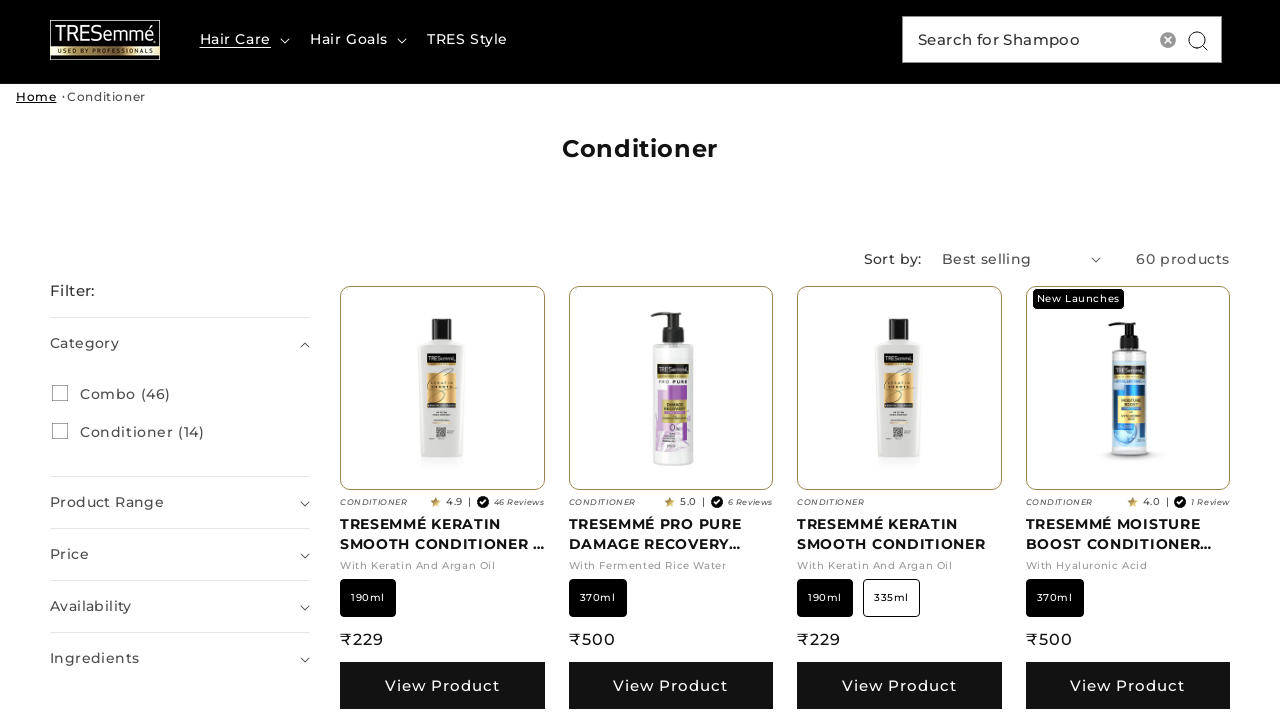

Scrolled to footer section to locate product links
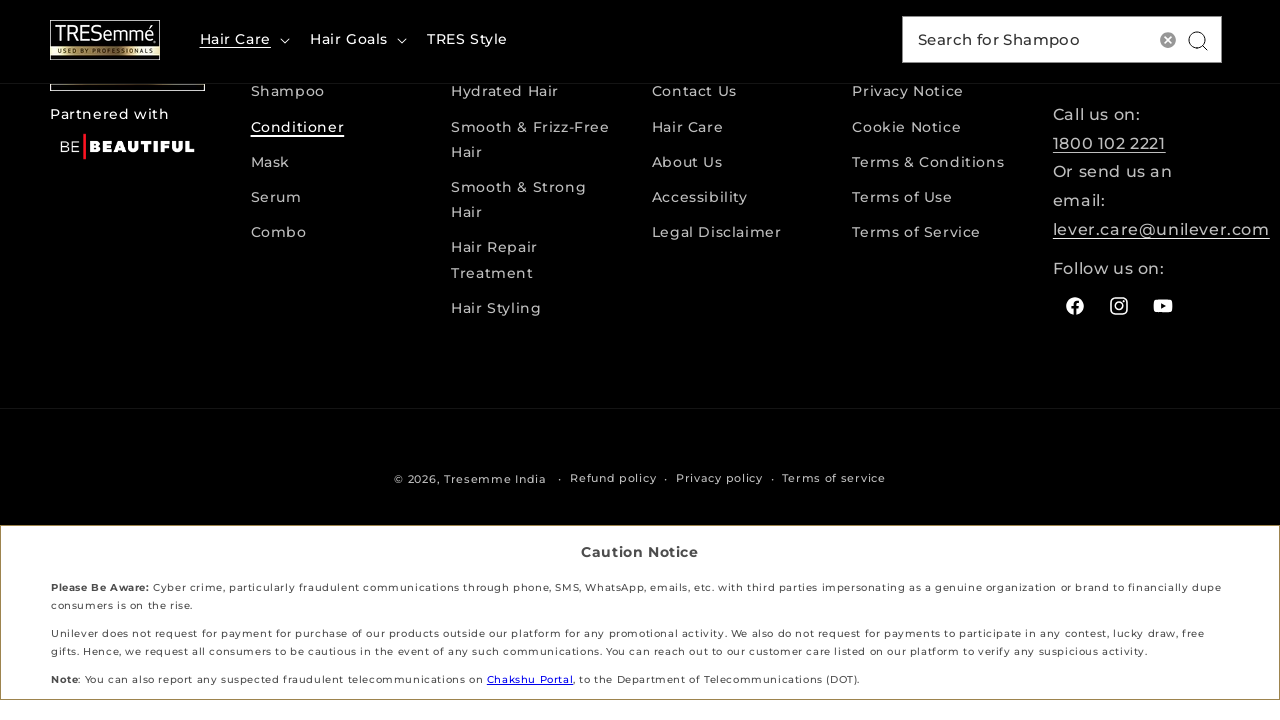

Clicked on 'Mask' product link in footer at (270, 162) on //footer[@id='footer_cstm']//h2[text()='Product Links']/following-sibling::ul/li
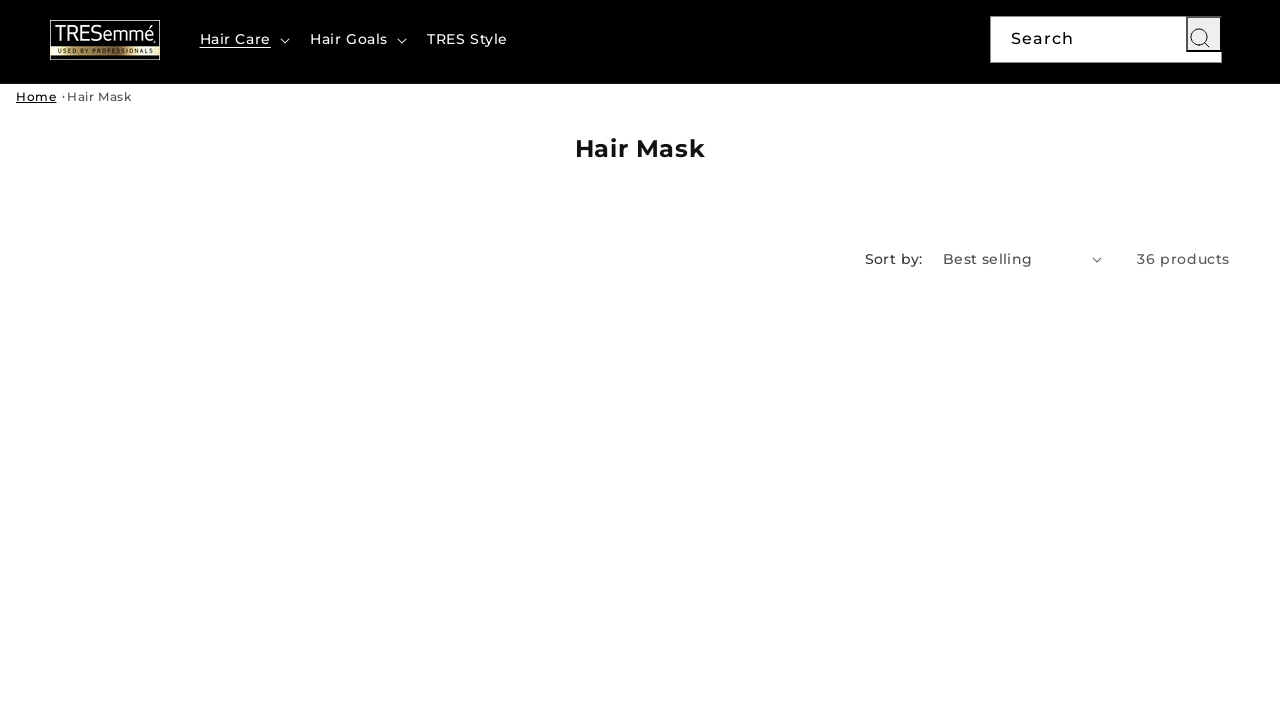

Verified navigation to 'Mask' collection page - product grid loaded
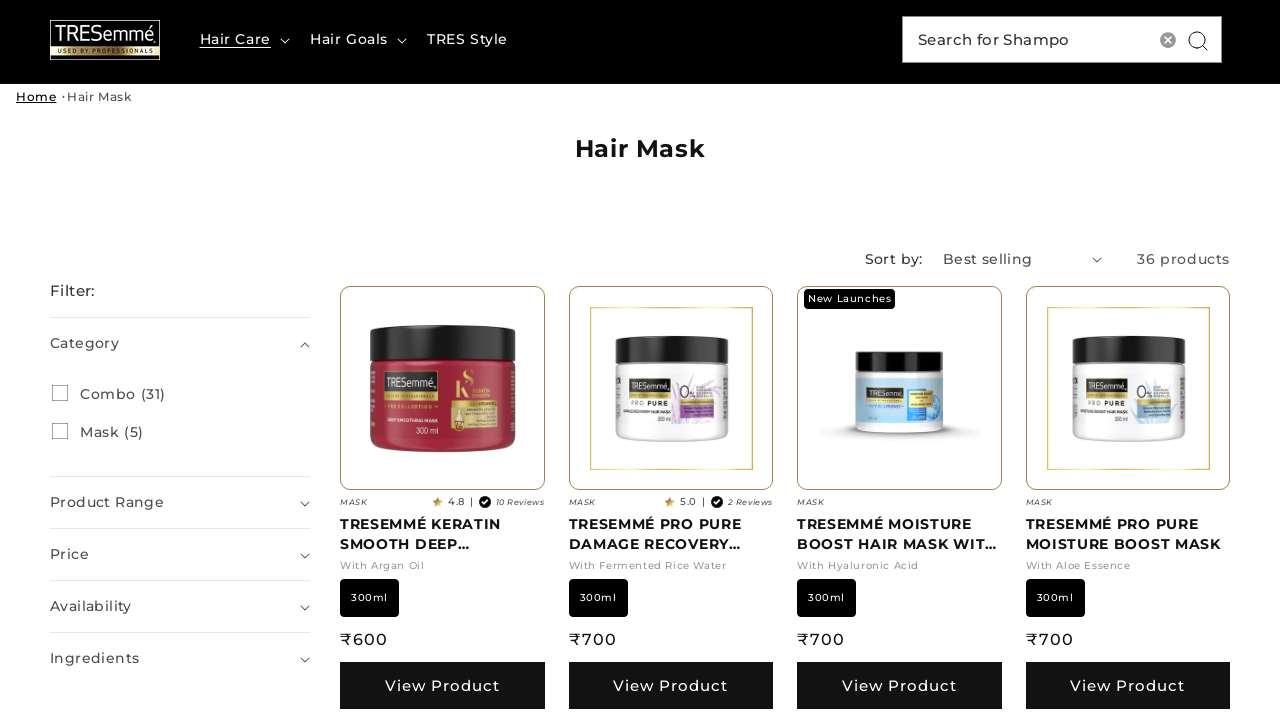

Scrolled to footer section to locate product links
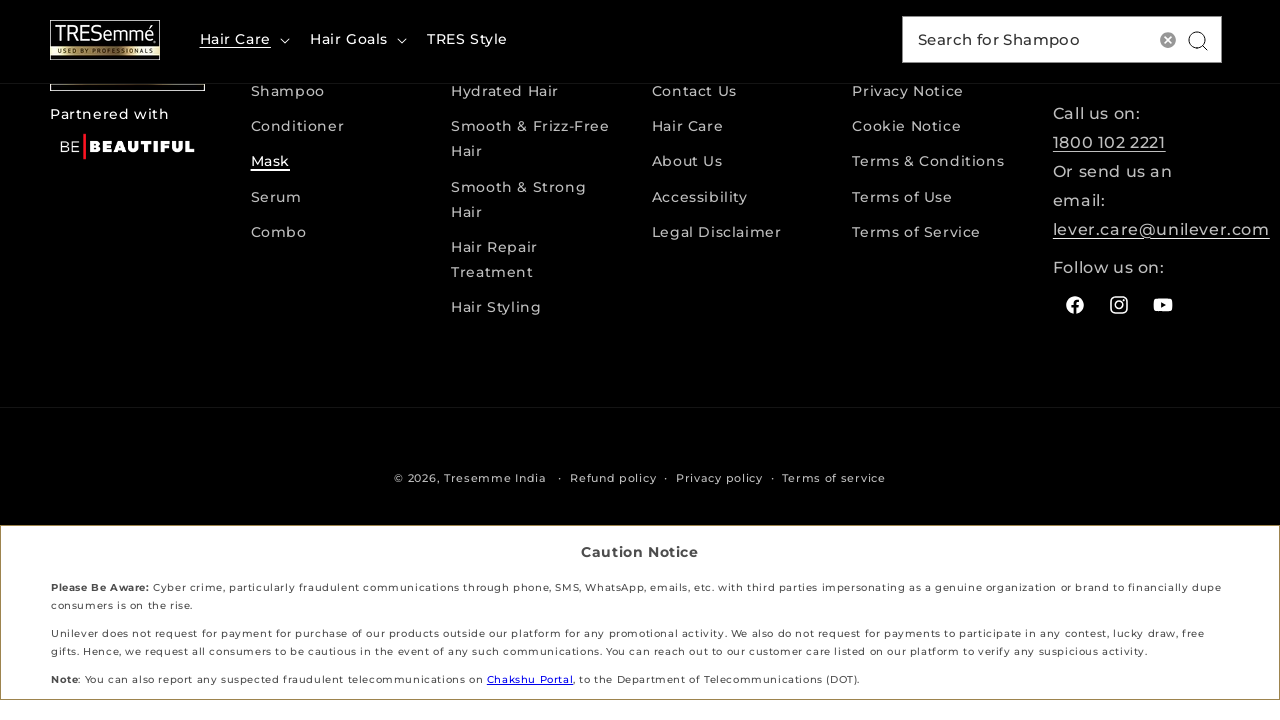

Clicked on 'Serum' product link in footer at (276, 197) on //footer[@id='footer_cstm']//h2[text()='Product Links']/following-sibling::ul/li
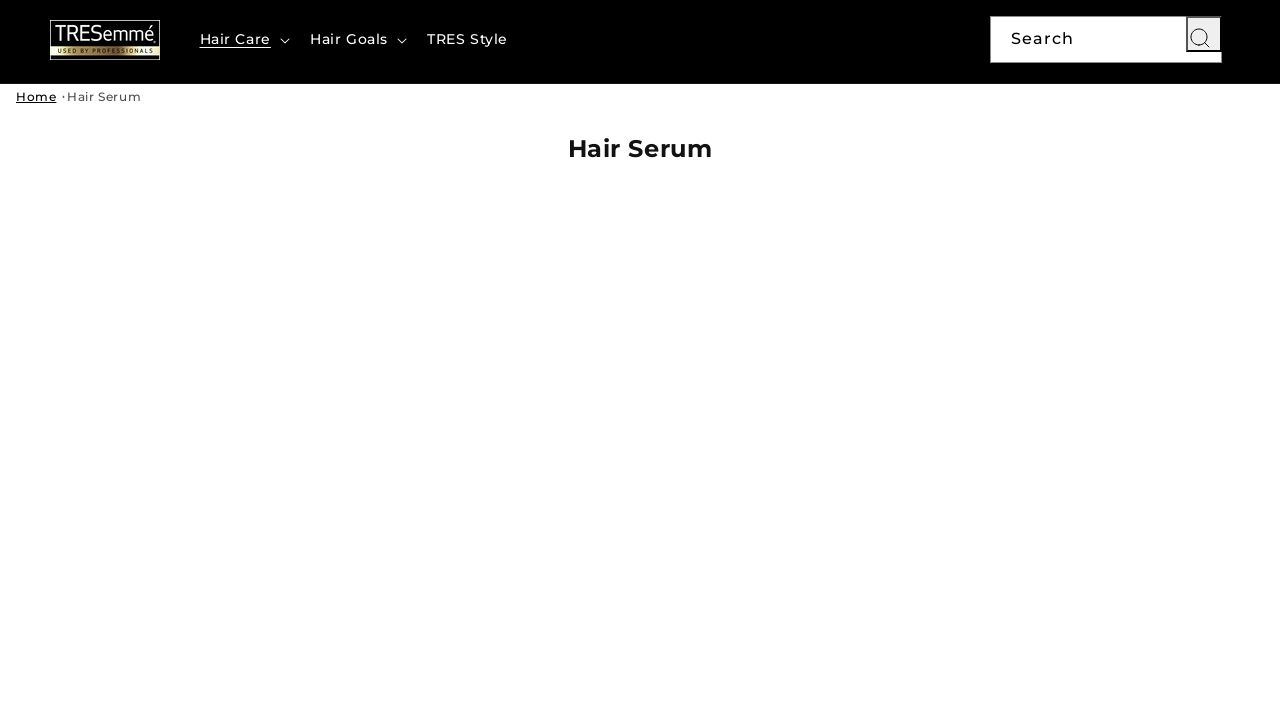

Verified navigation to 'Serum' collection page - product grid loaded
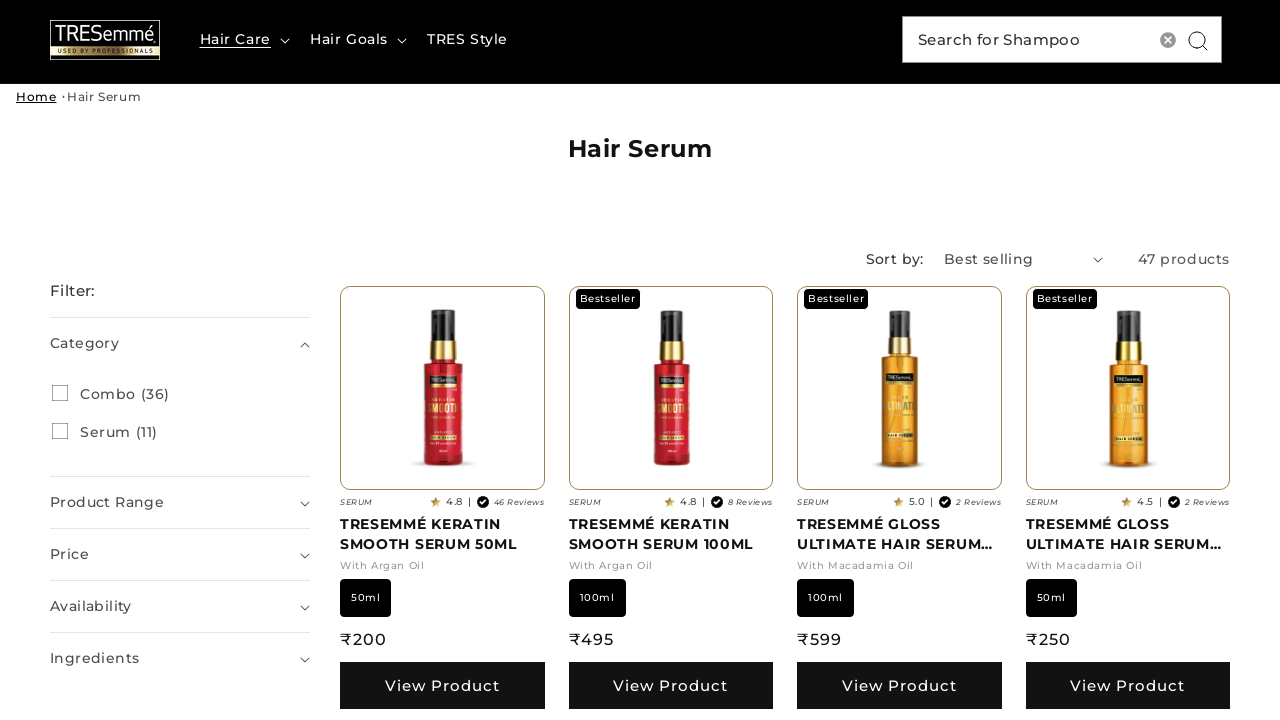

Scrolled to footer section to locate product links
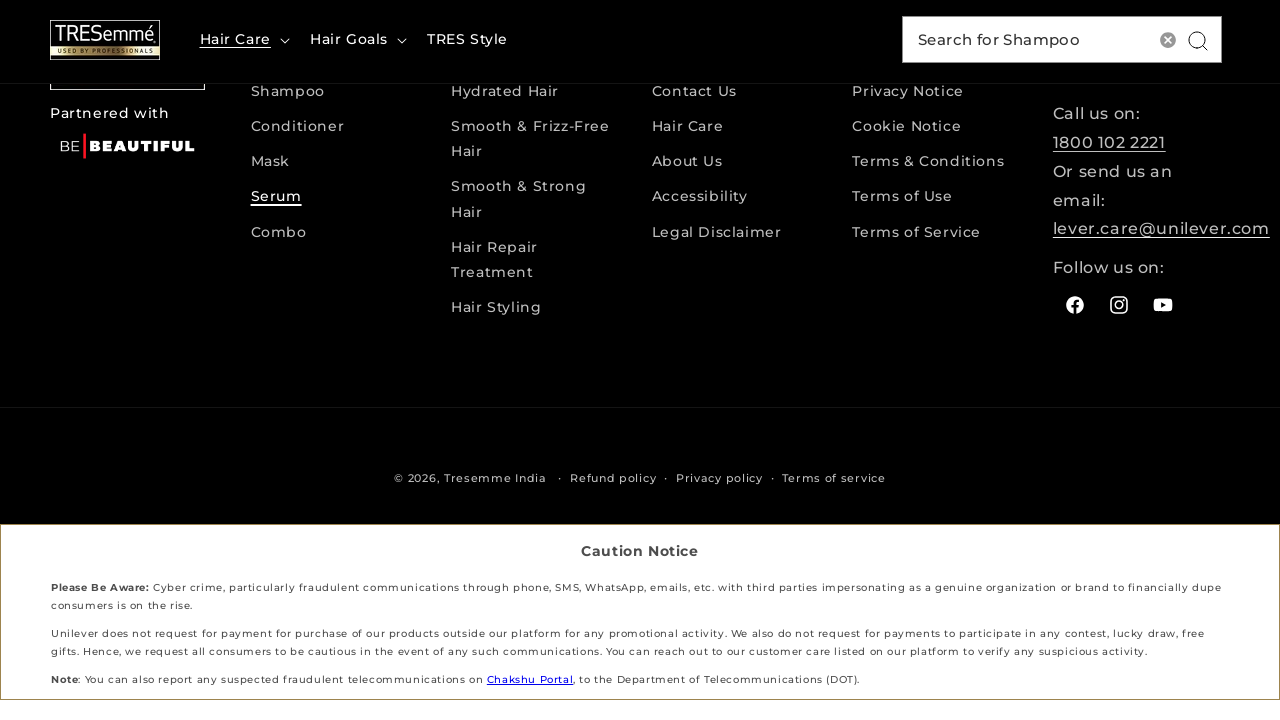

Clicked on 'Combo' product link in footer at (279, 232) on //footer[@id='footer_cstm']//h2[text()='Product Links']/following-sibling::ul/li
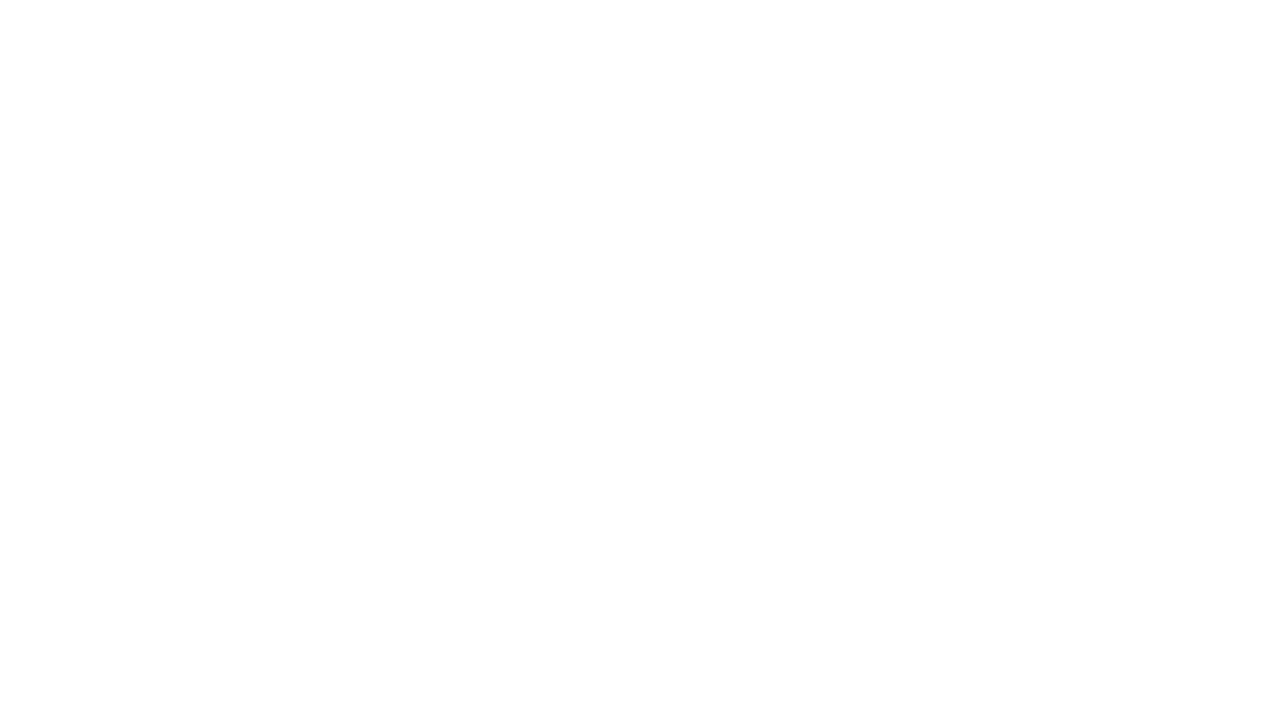

Verified navigation to 'Combo' collection page - product grid loaded
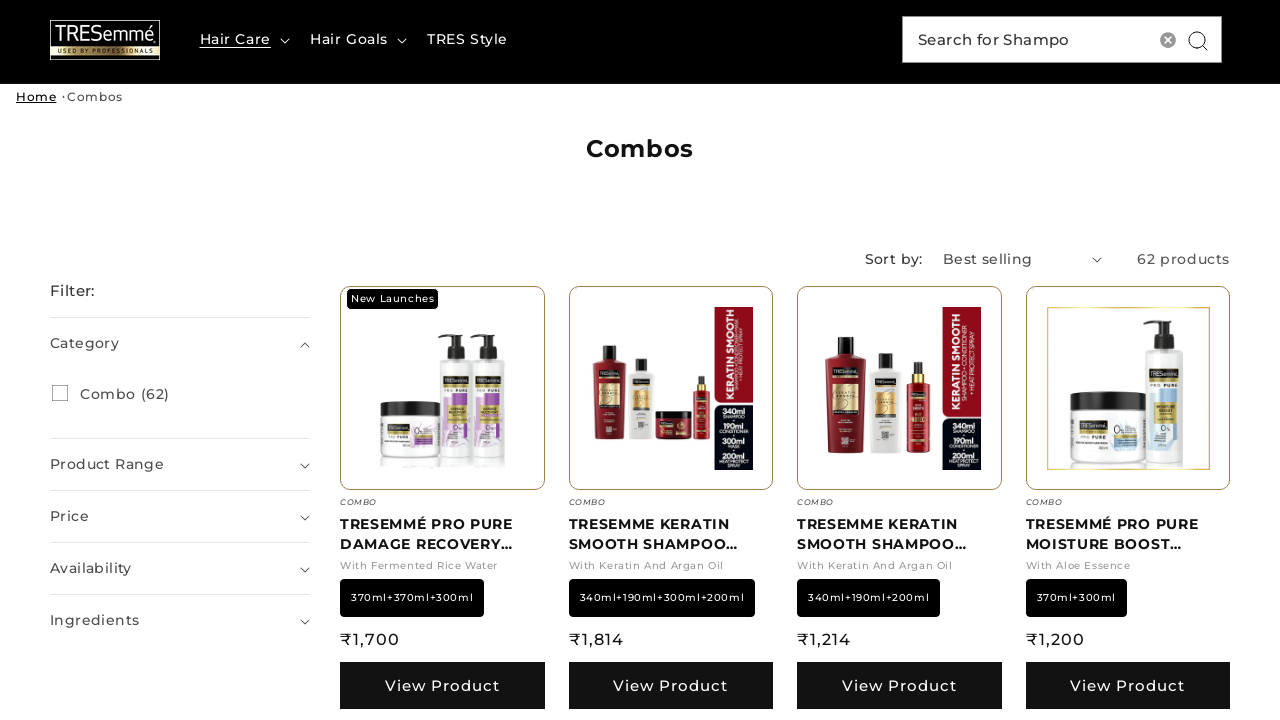

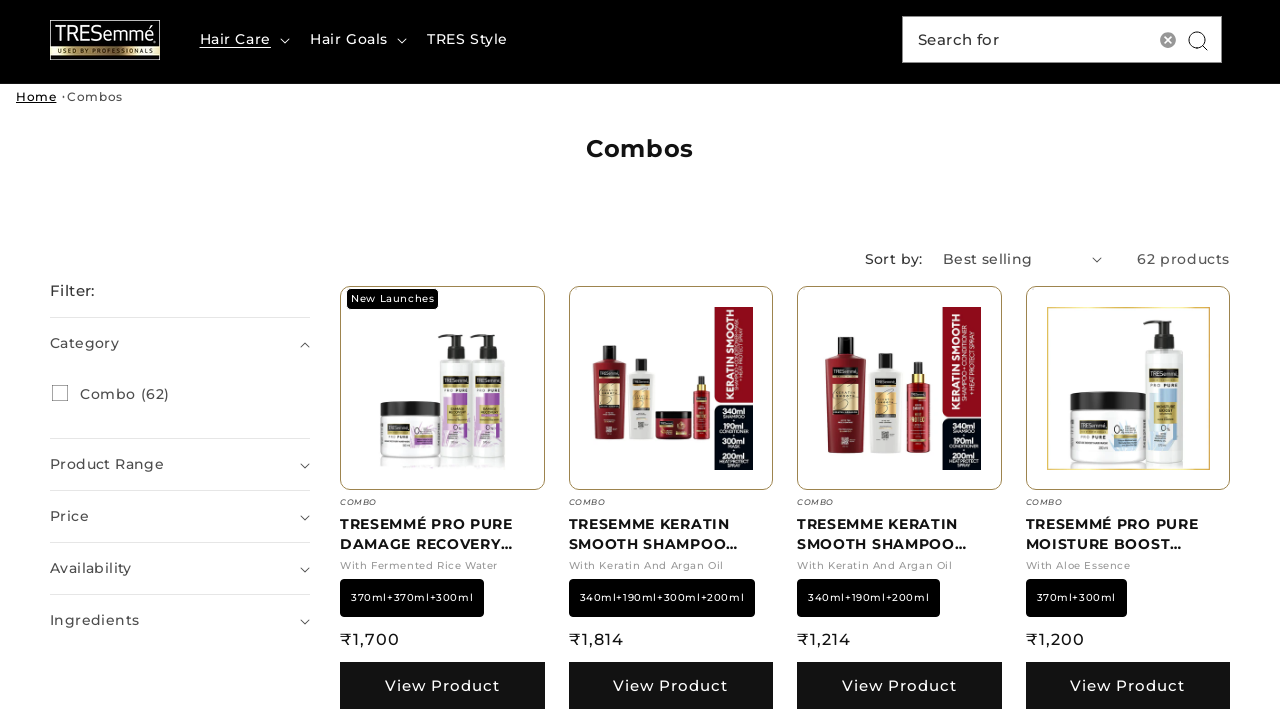